Tests navigation on Playwright documentation site by clicking the "Get started" link and verifying the Installation heading appears

Starting URL: https://playwright.dev/

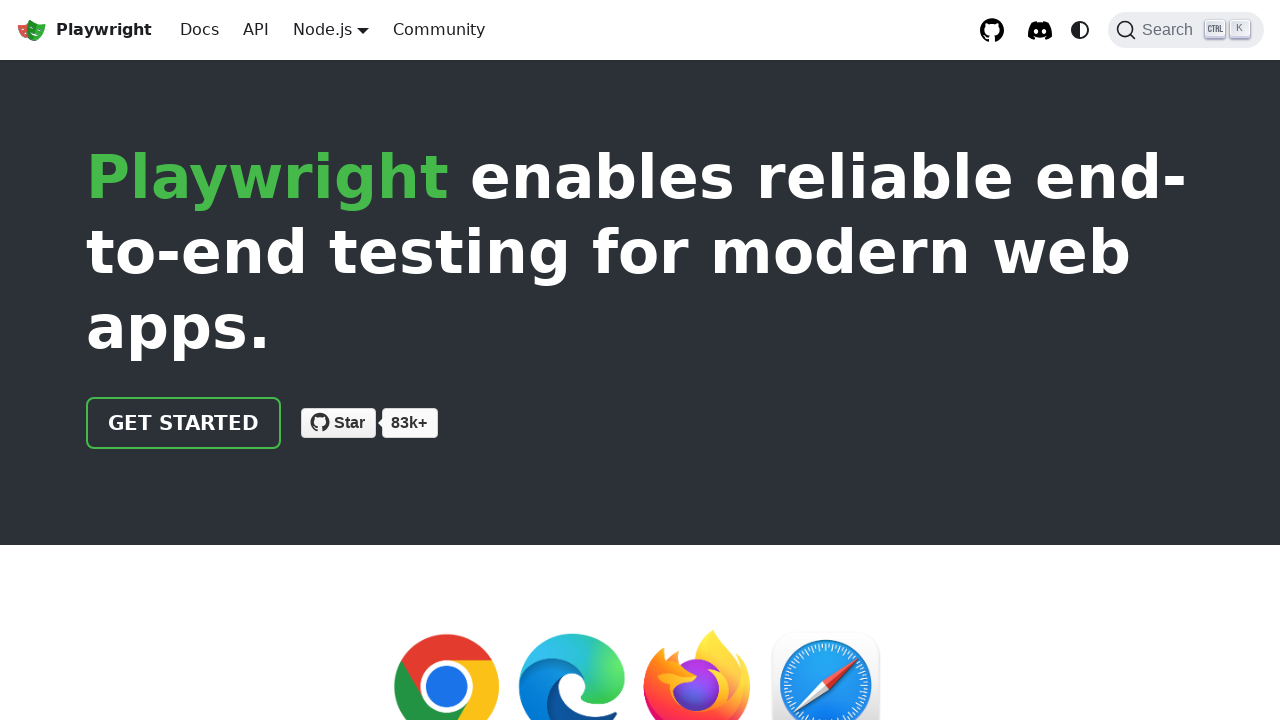

Clicked the 'Get started' link on Playwright documentation site at (184, 423) on internal:role=link[name="Get started"i]
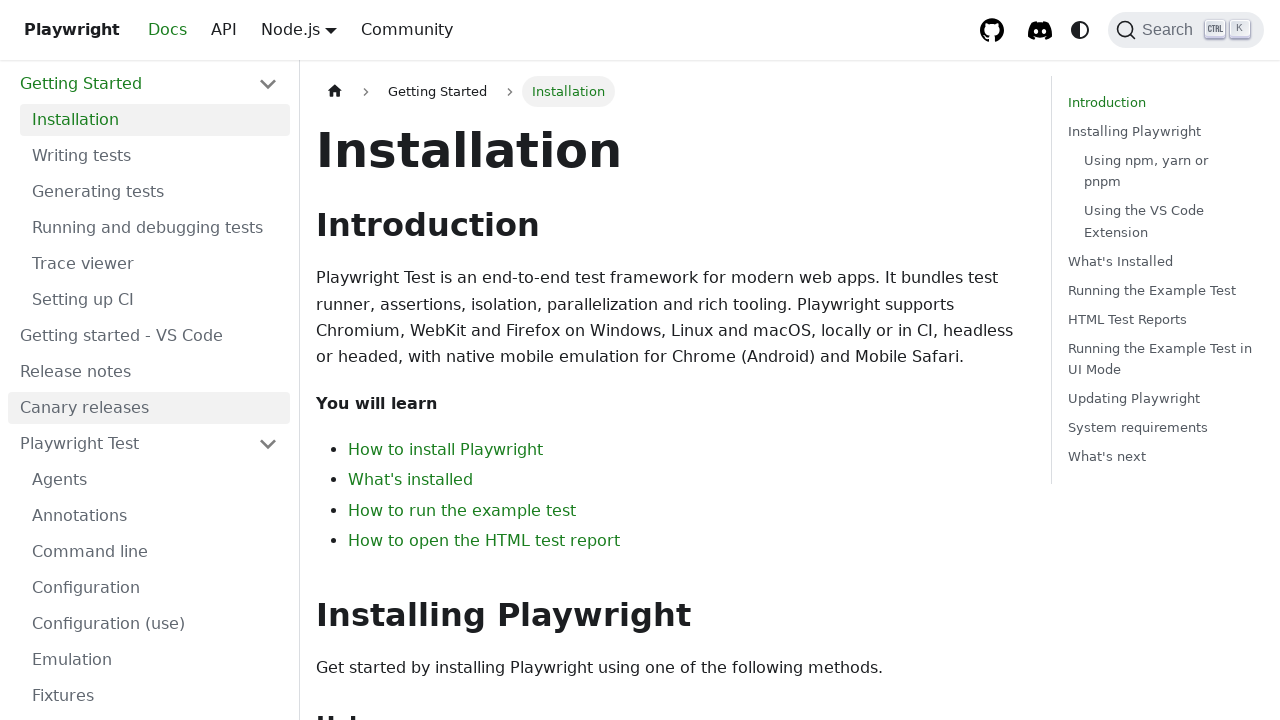

Installation heading appeared and is visible
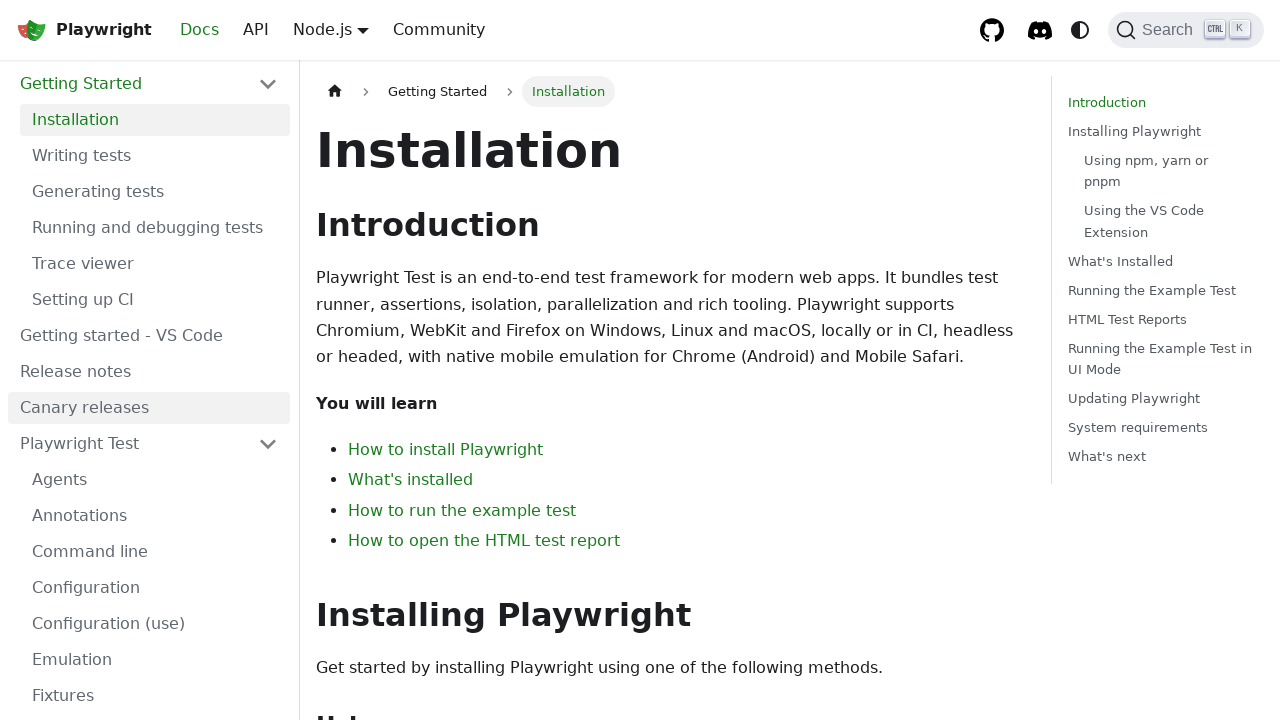

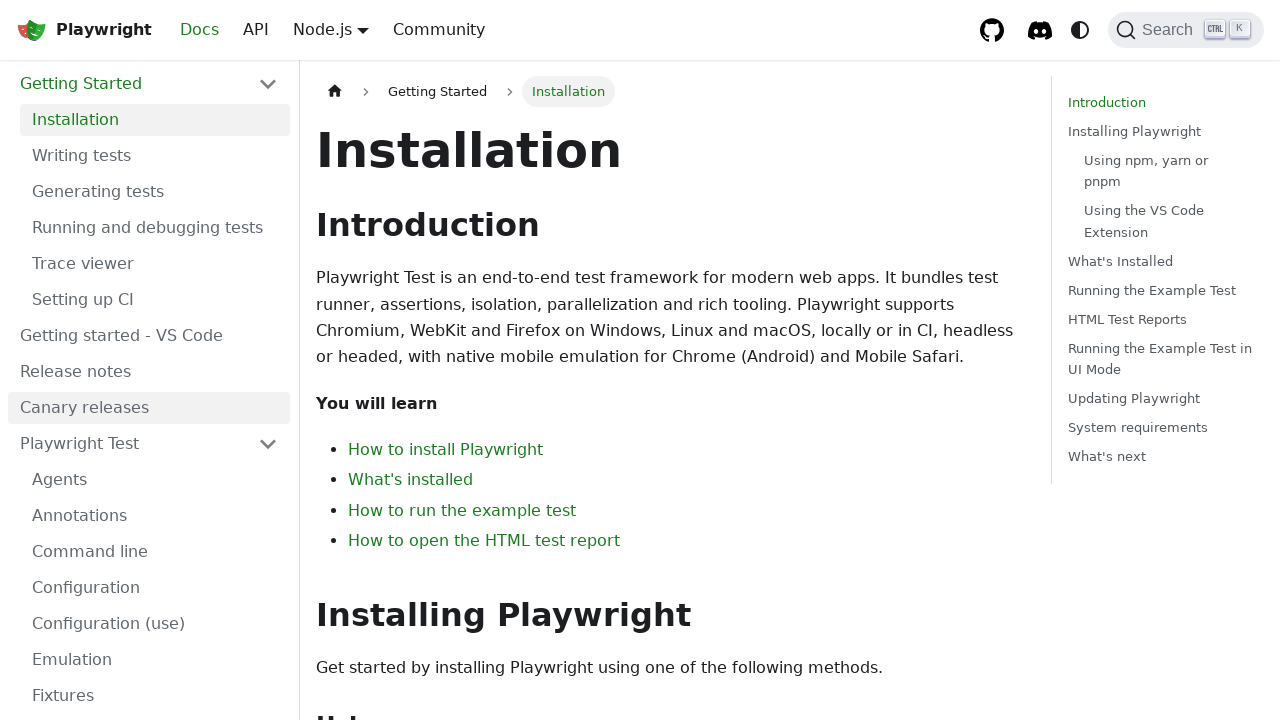